Navigates through multiple pages on Artillery.io website: home page, cloud page, and documentation page.

Starting URL: https://www.artillery.io

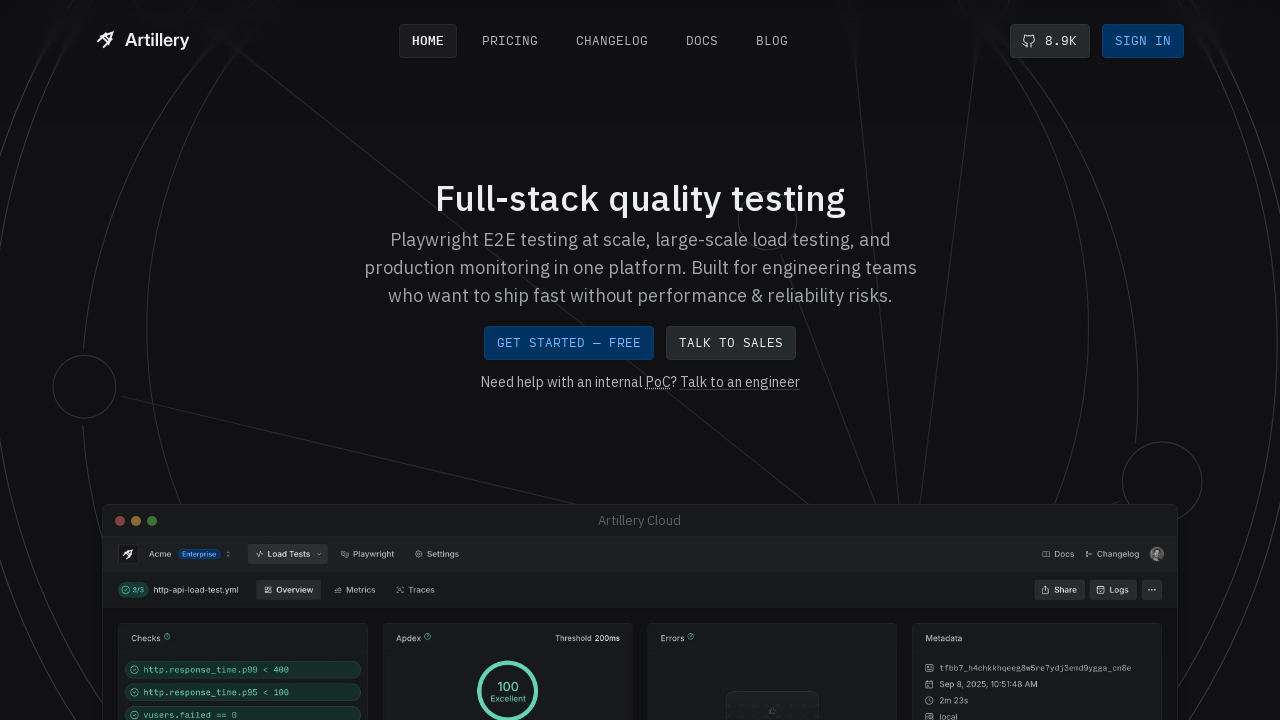

Navigated to Artillery.io cloud page
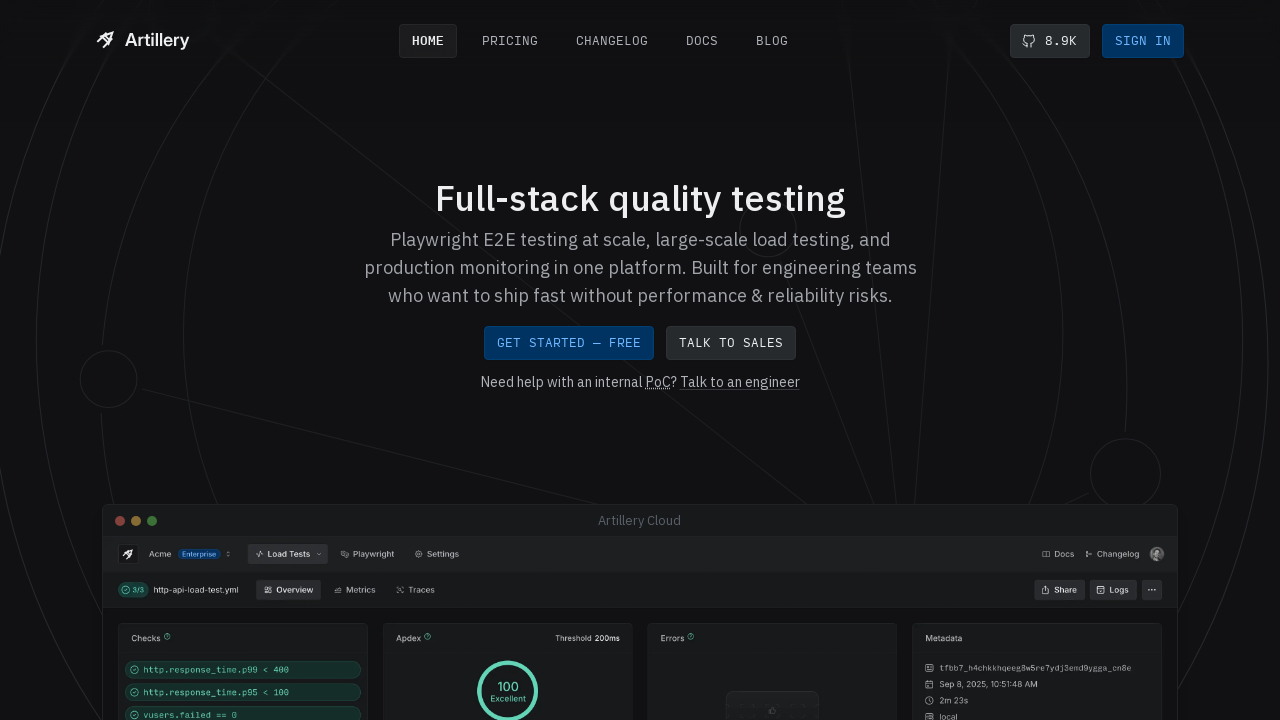

Navigated to Artillery.io documentation page
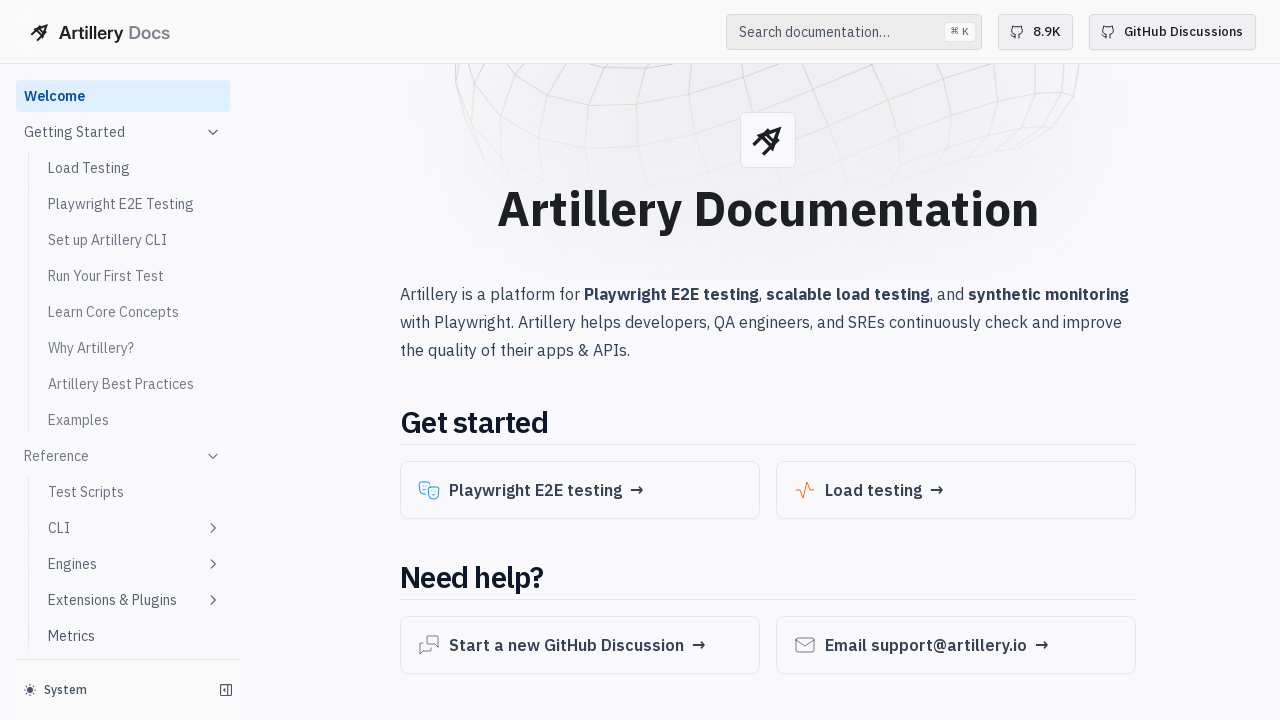

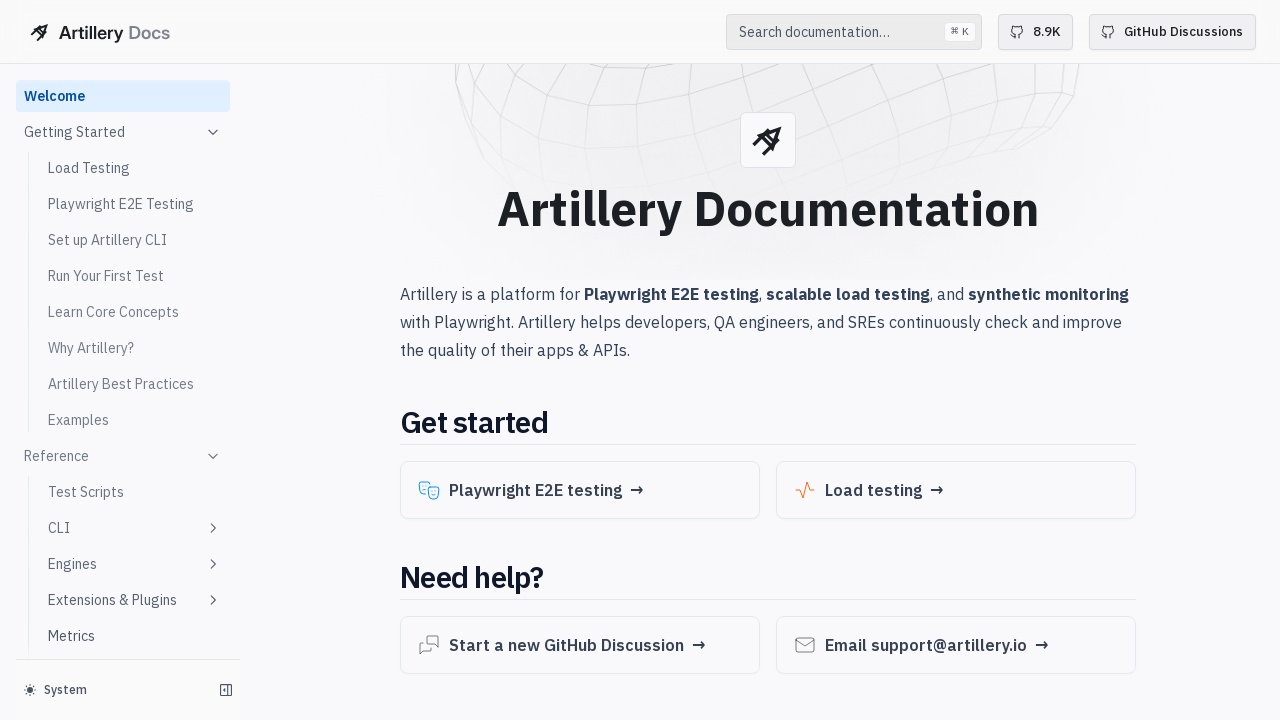